Tests entering a GitHub username in the input field and submitting by pressing Enter to search for repositories

Starting URL: https://letcode.in/elements

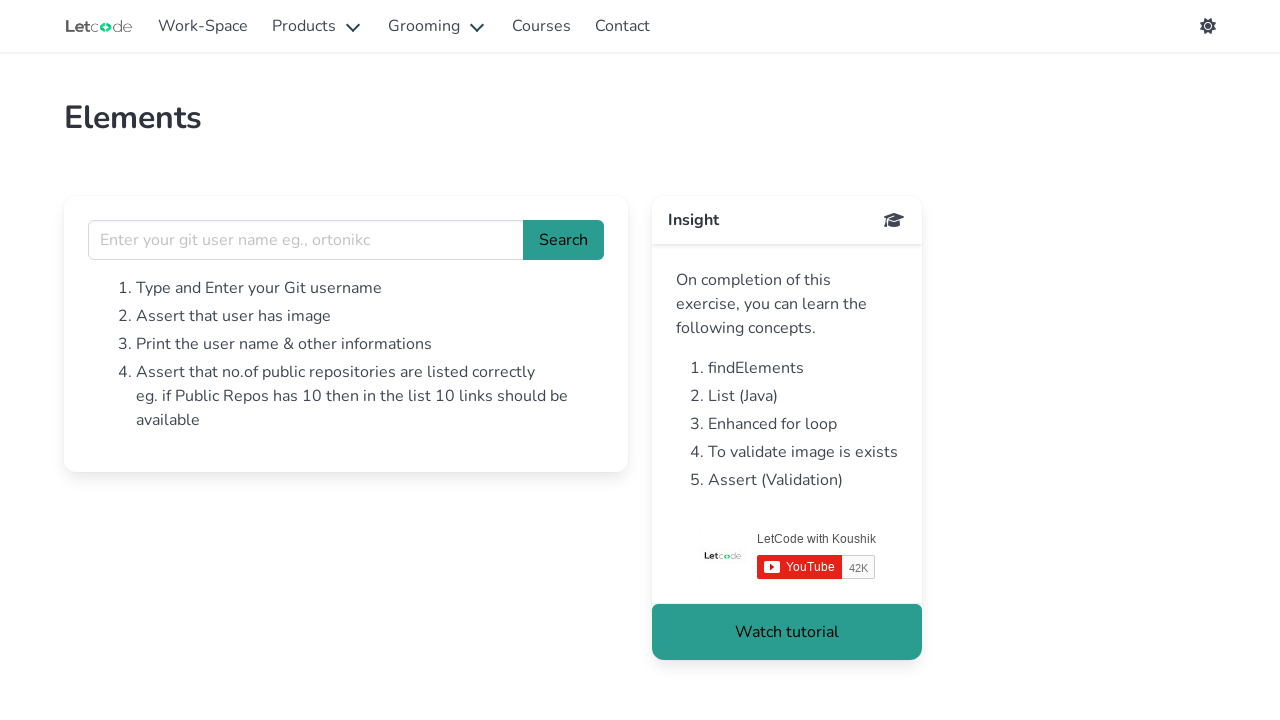

Filled username input field with 'ortonikc' on input[name='username']
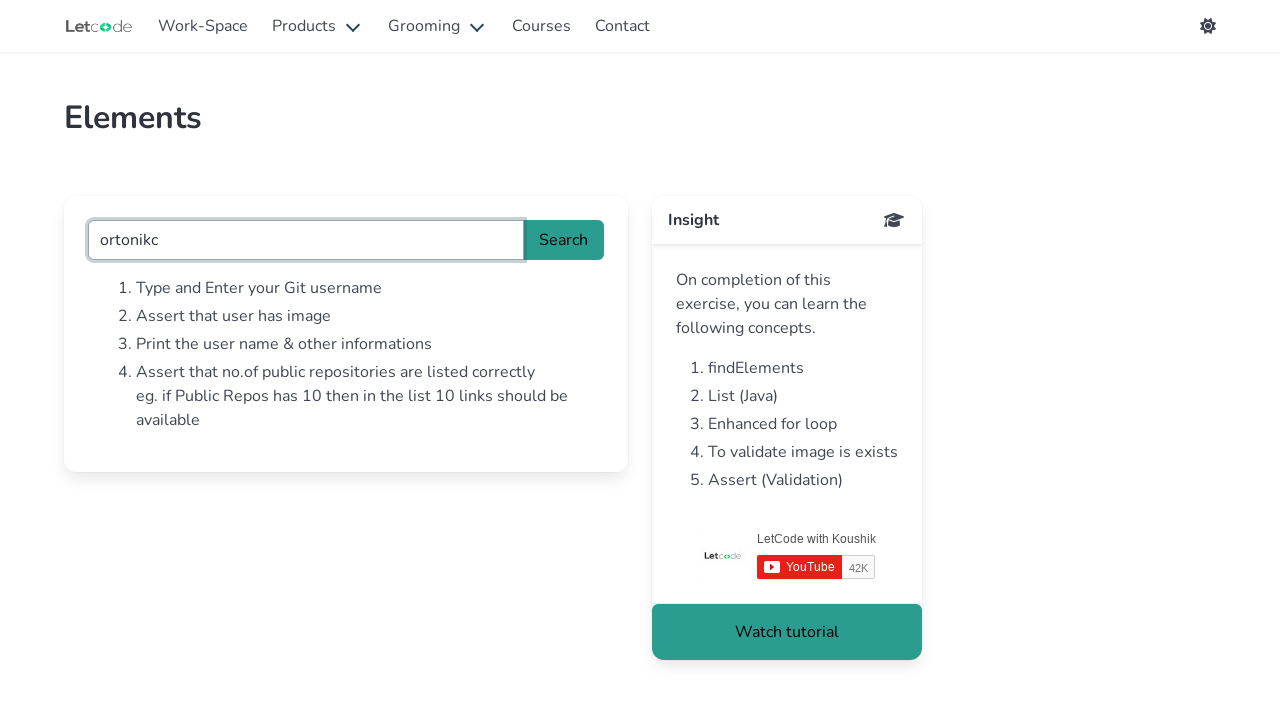

Pressed Enter to search for repositories by GitHub username on input[name='username']
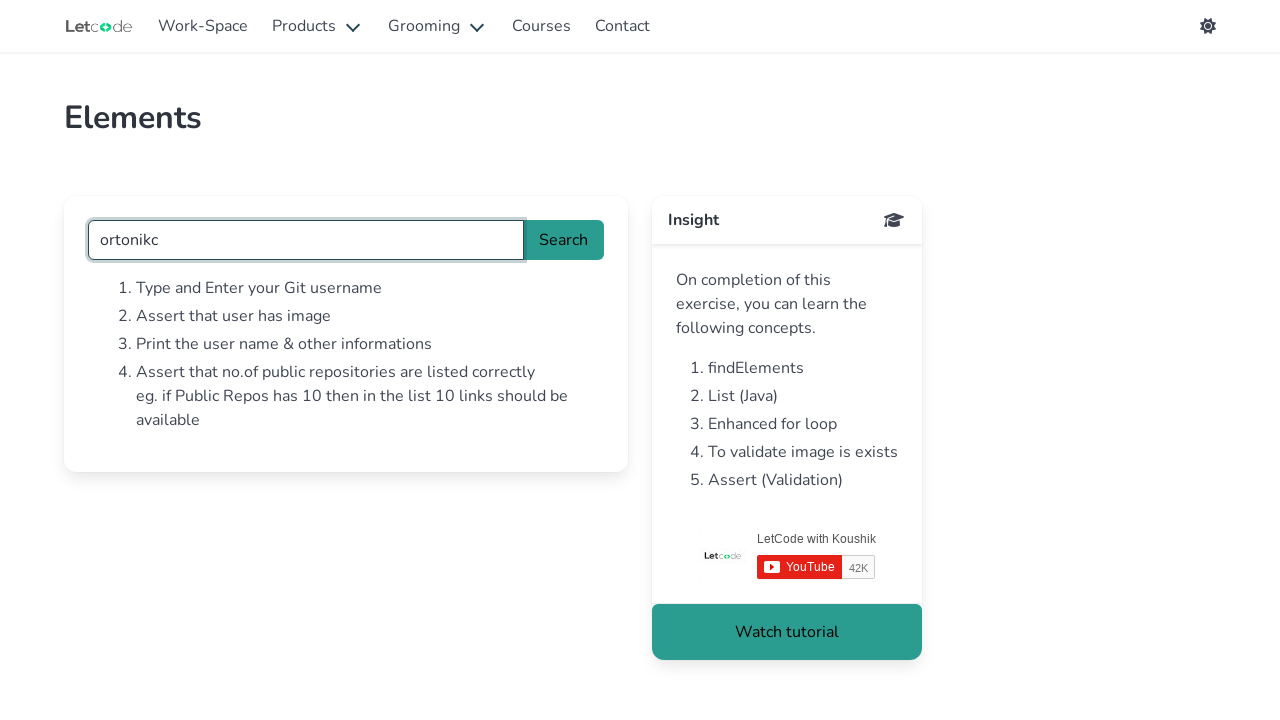

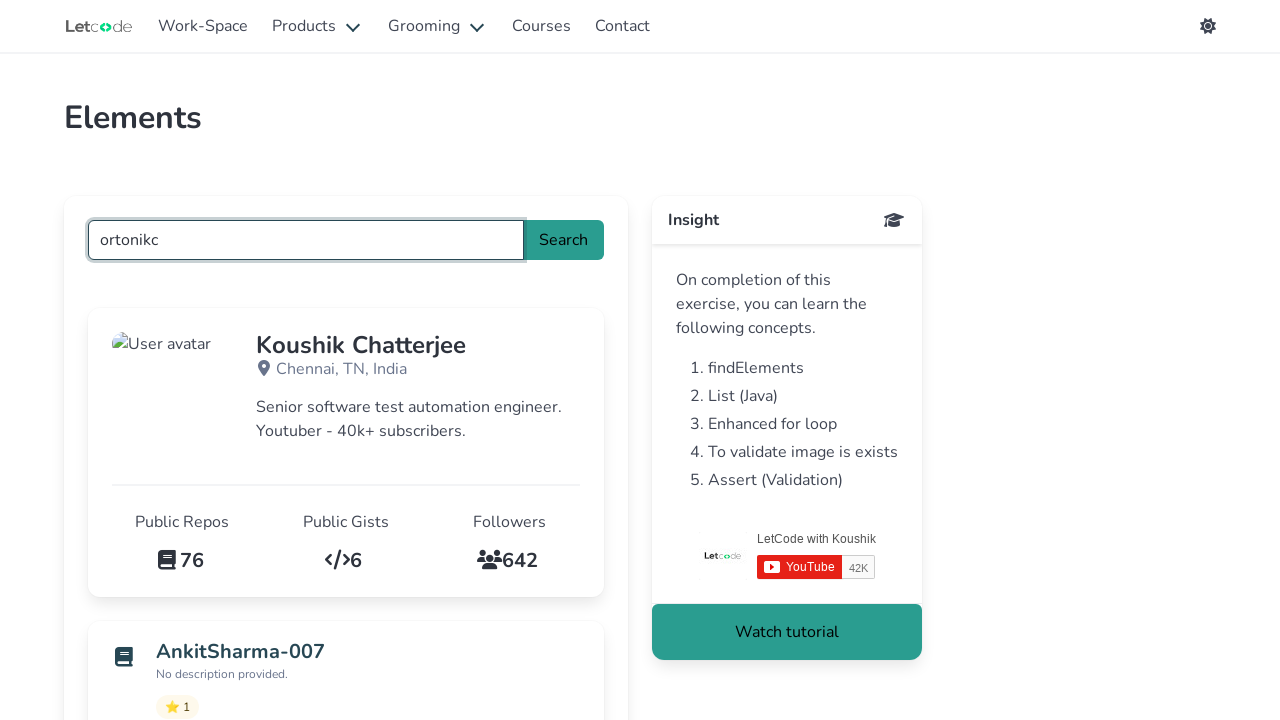